Tests alert handling by triggering an alert dialog and accepting it

Starting URL: https://demoqa.com/alerts

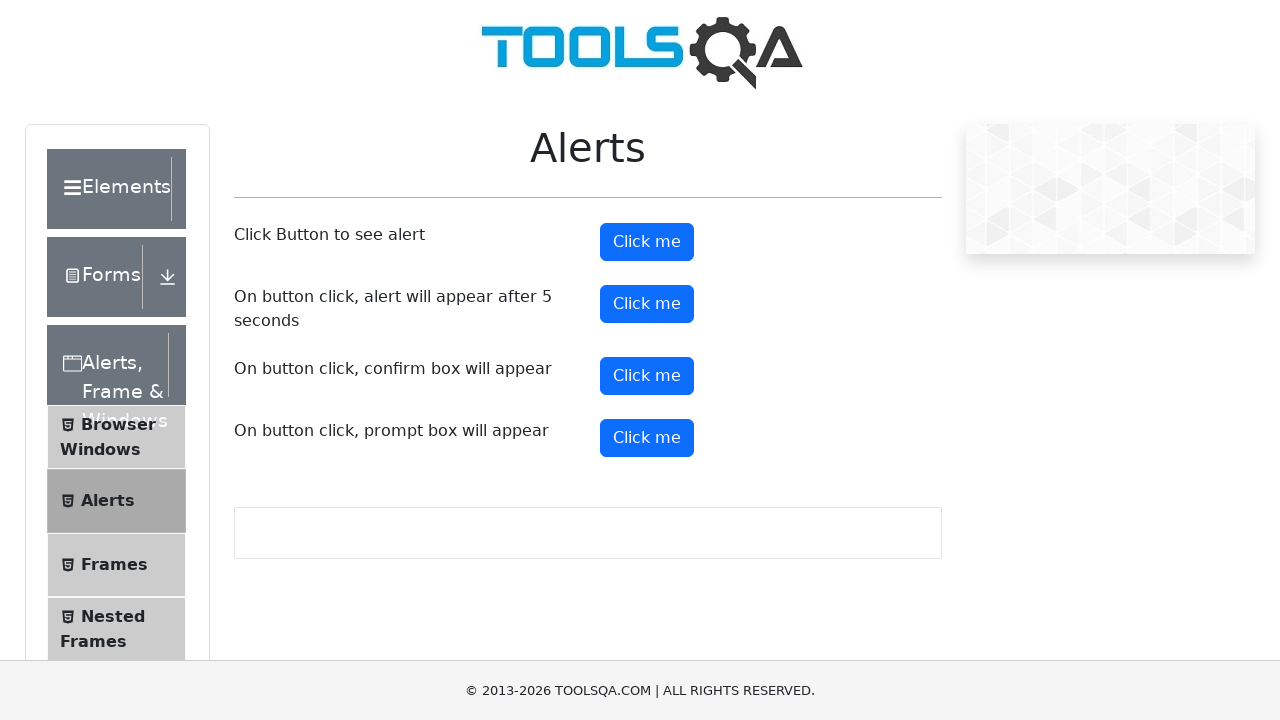

Clicked alert button to trigger alert dialog at (647, 242) on #alertButton
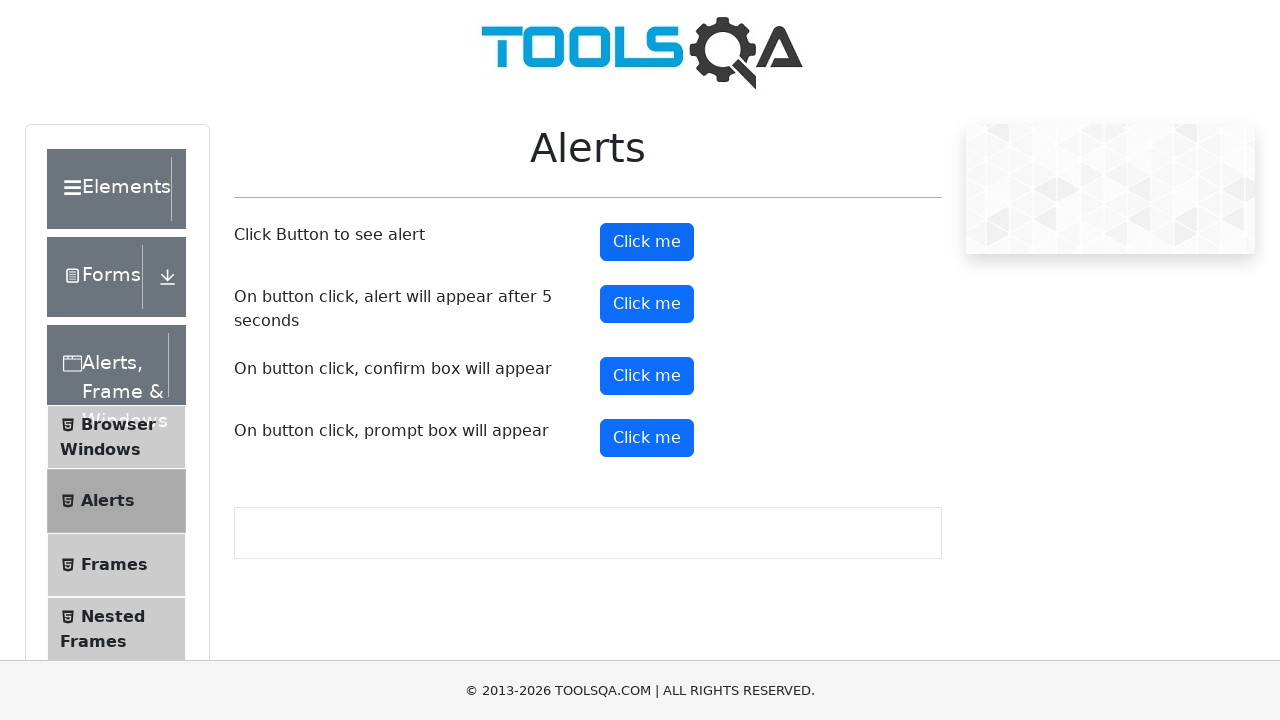

Set up dialog handler to accept alert
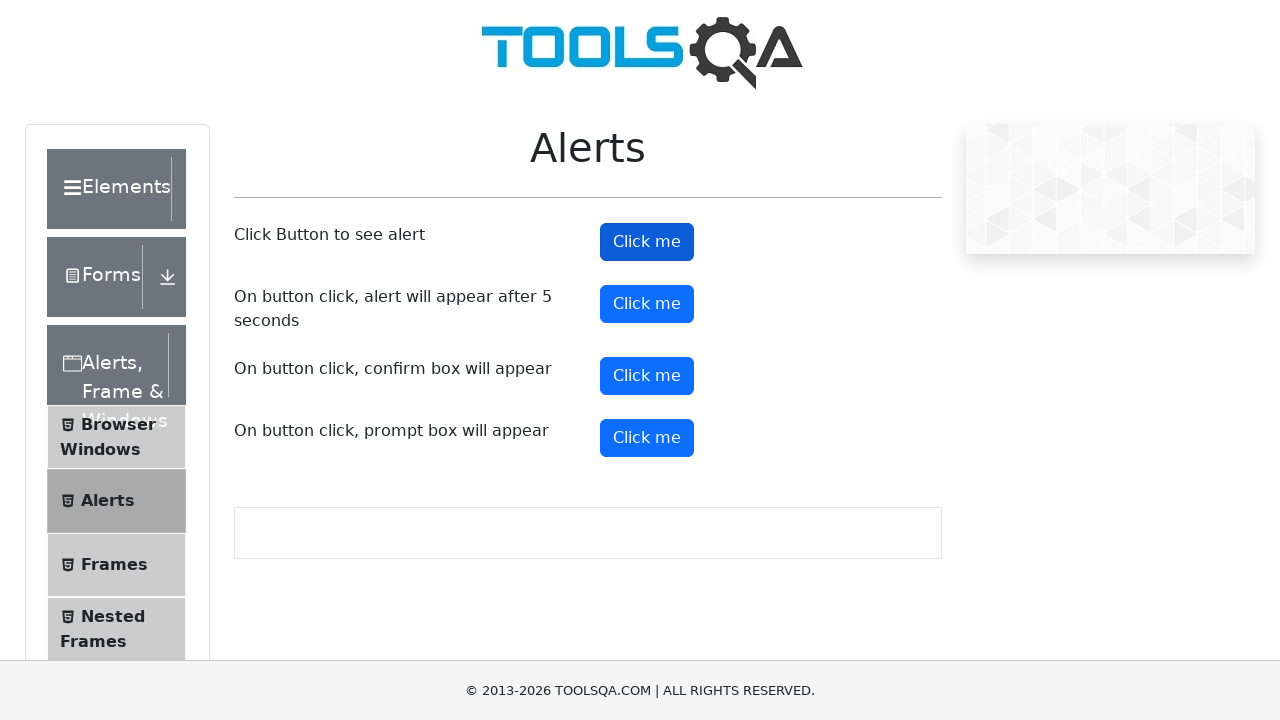

Clicked alert button again to trigger and accept alert dialog at (647, 242) on #alertButton
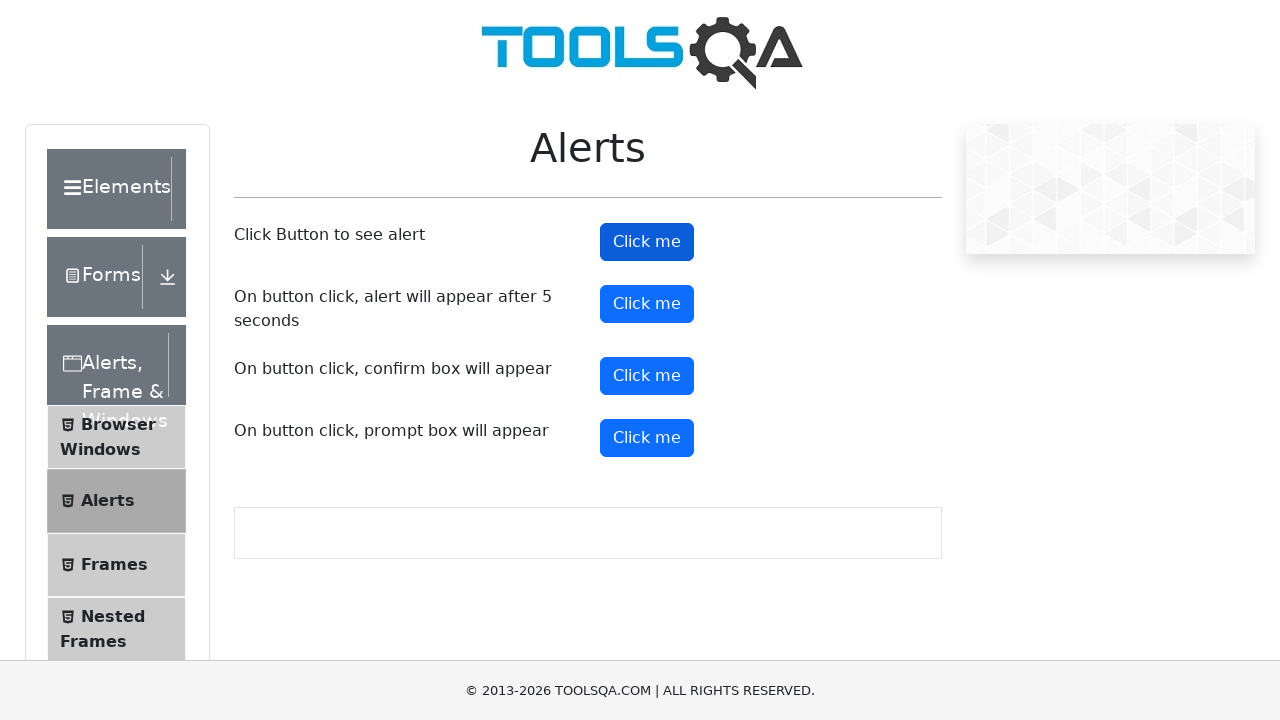

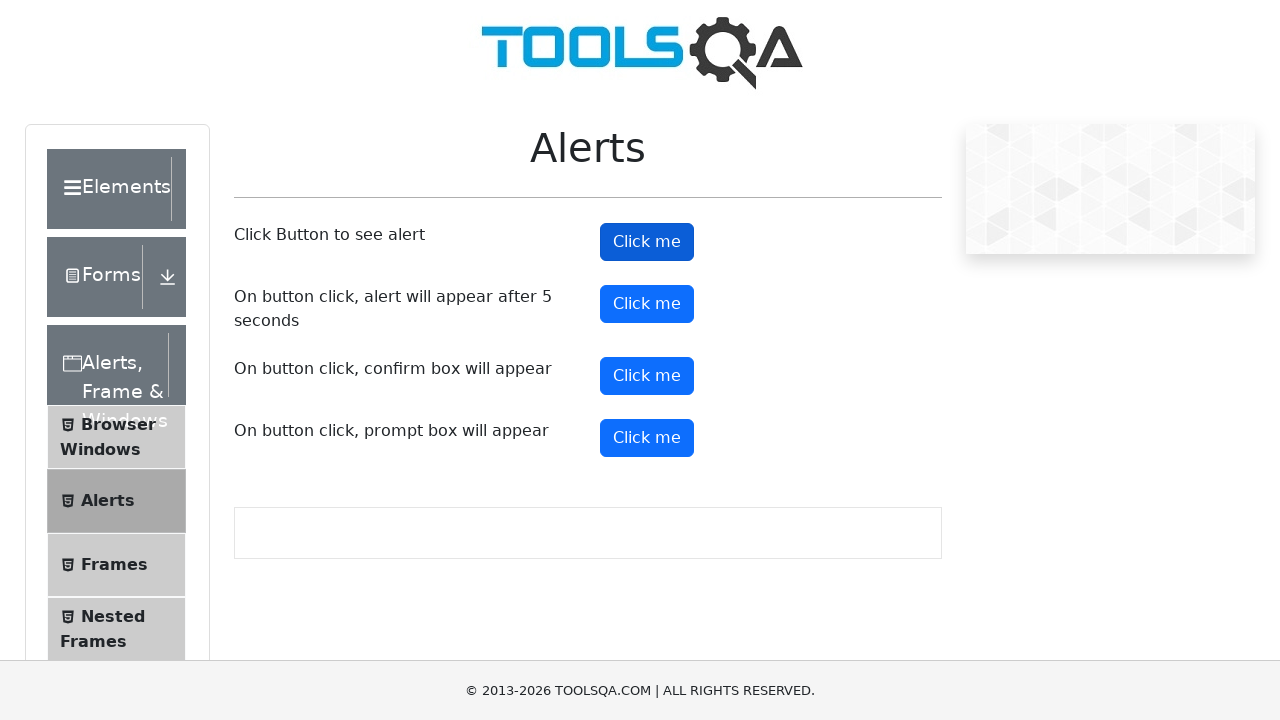